Tests navigation to a broken page section, verifies the presence of broken and valid images, and checks for a specific link element on a demo project website.

Starting URL: https://demo-project.wedevx.co/

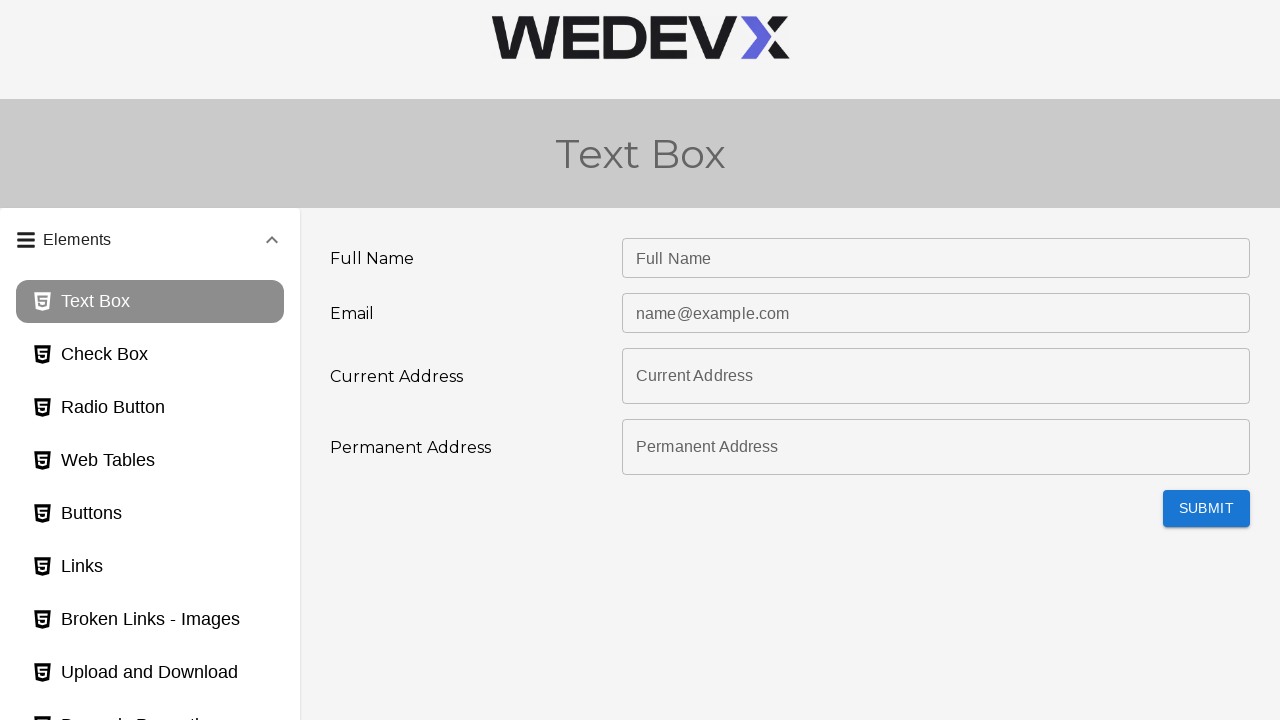

Clicked broken page button to navigate to broken page section at (150, 620) on button#broken_page
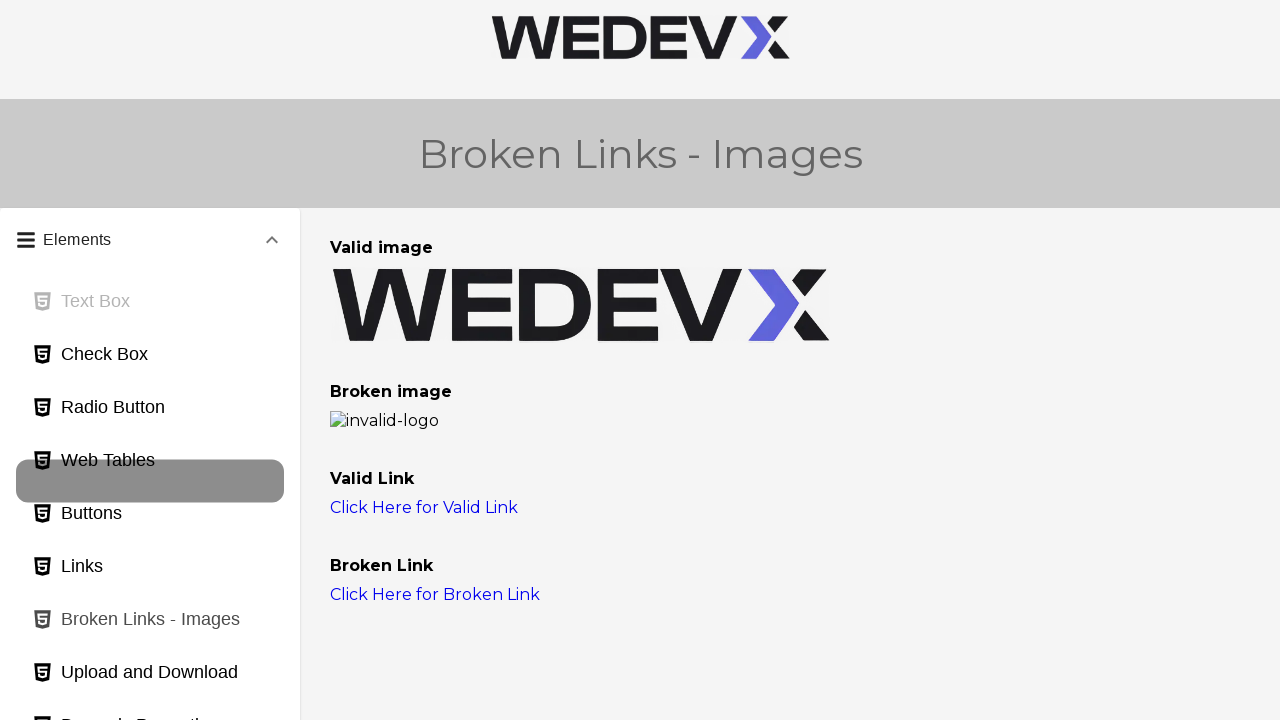

Broken image with alt text 'invalid-logo' is now visible
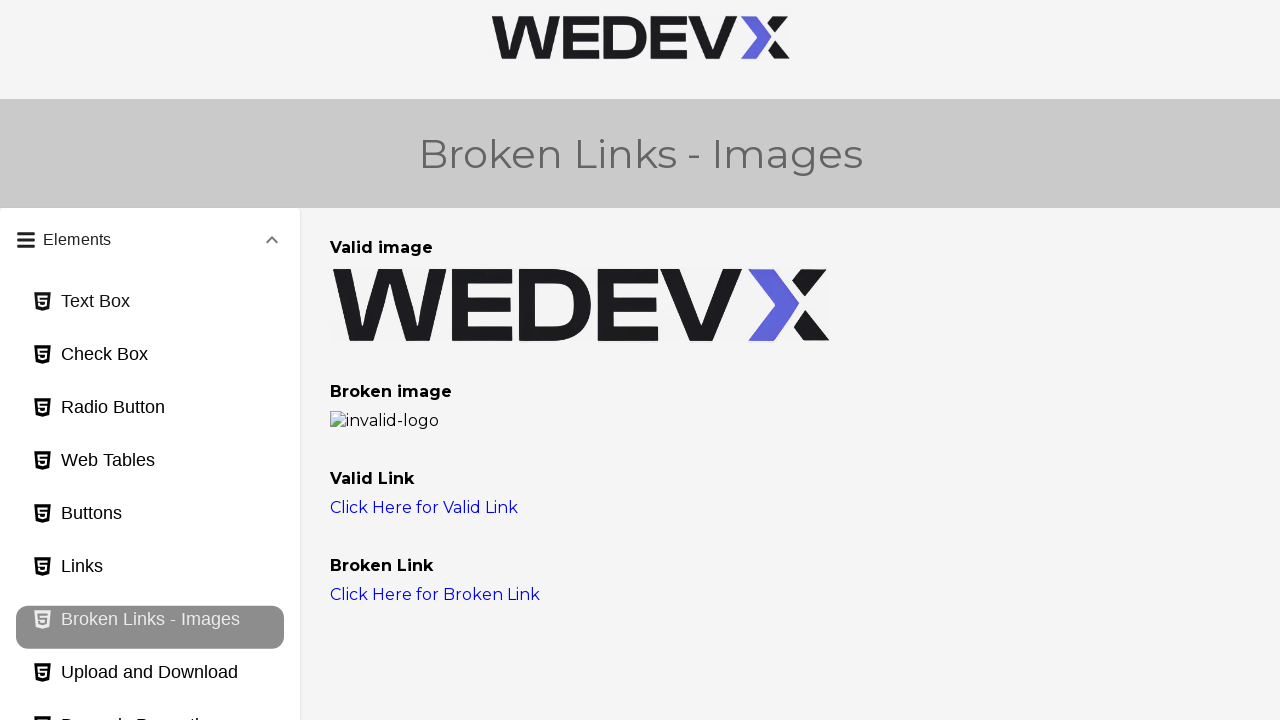

Valid image with src '/image/gg.png' is present on the page
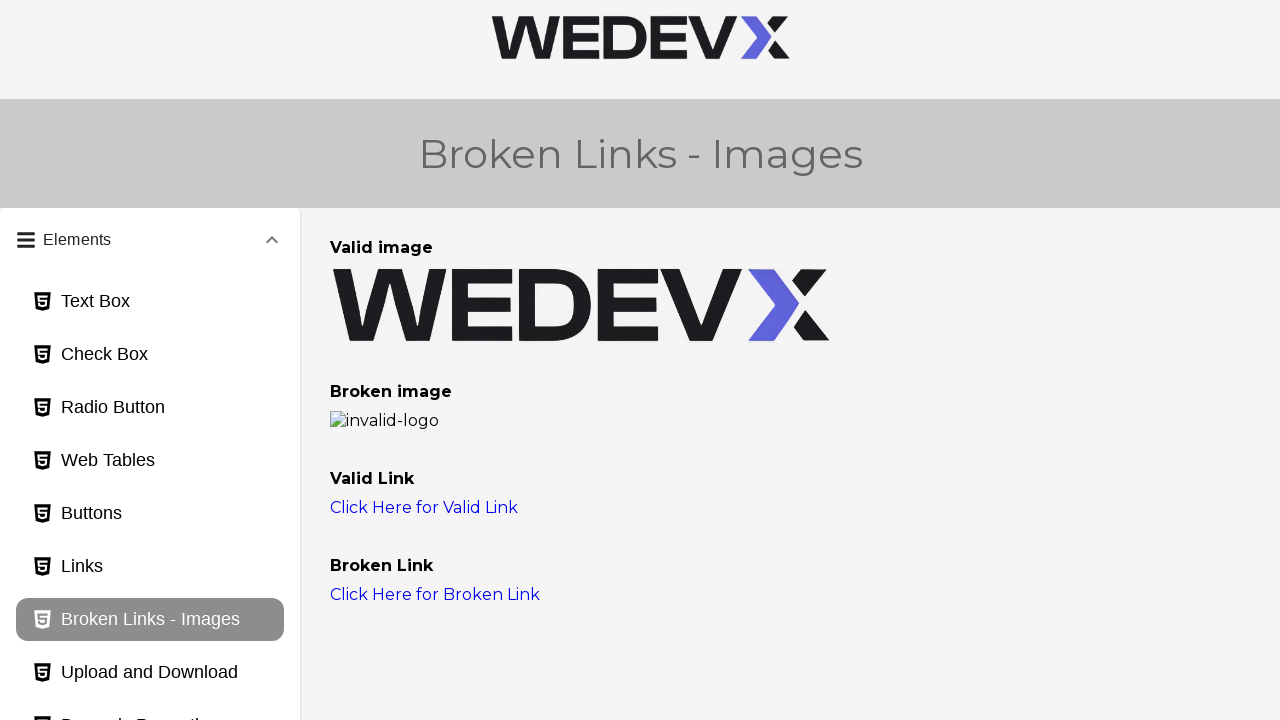

External link to https://www.wedevx.co/ is present on the page
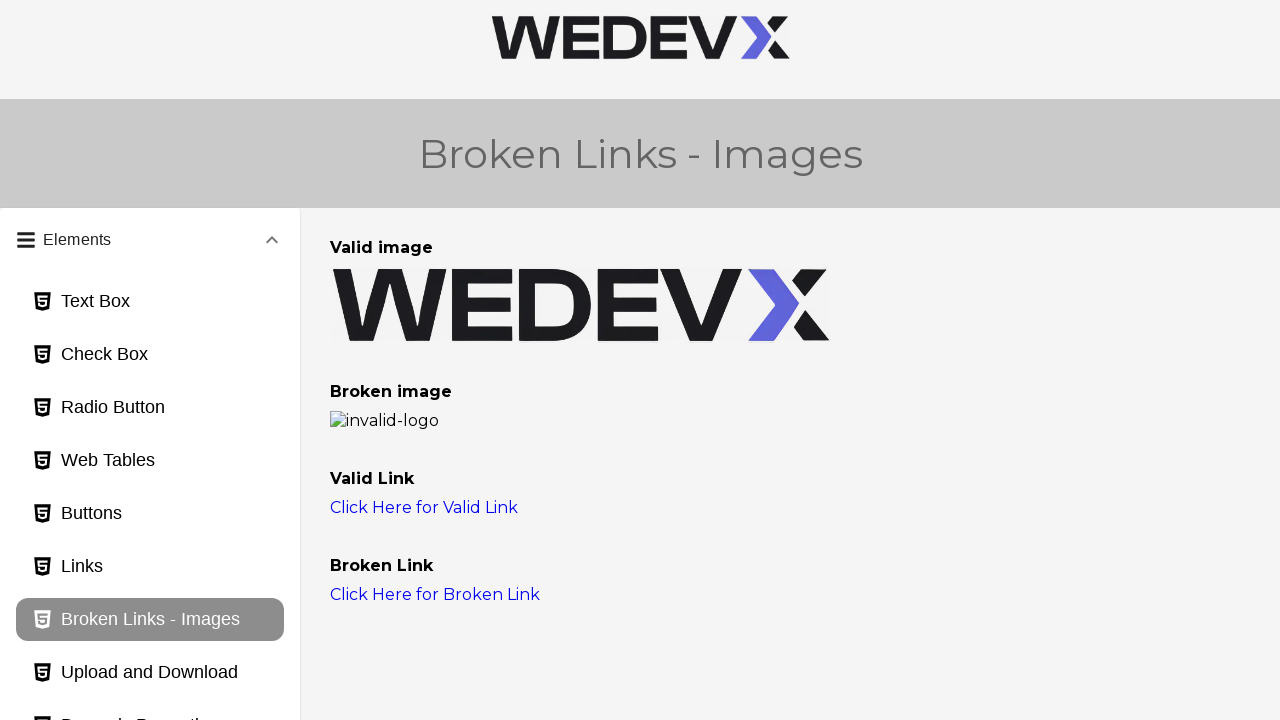

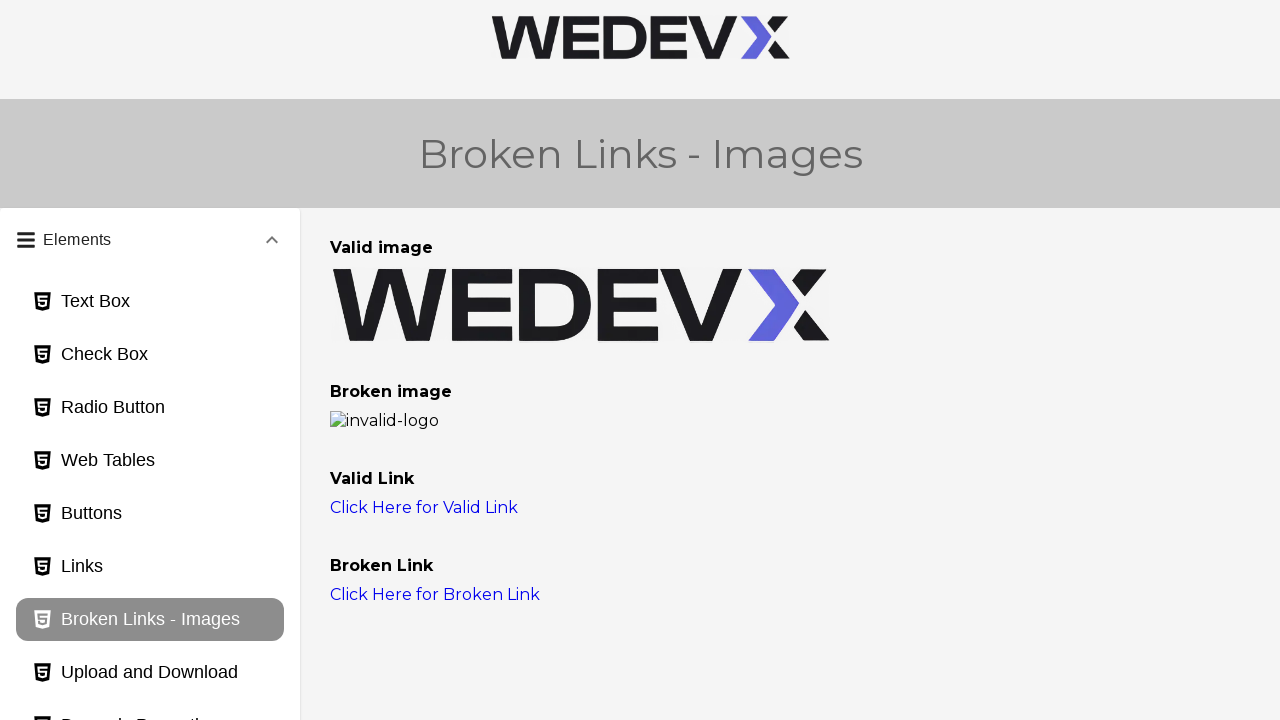